Tests browser window handling by clicking a button that opens a new window, switching to that window, and verifying the content displayed on the new page.

Starting URL: https://demoqa.com/browser-windows

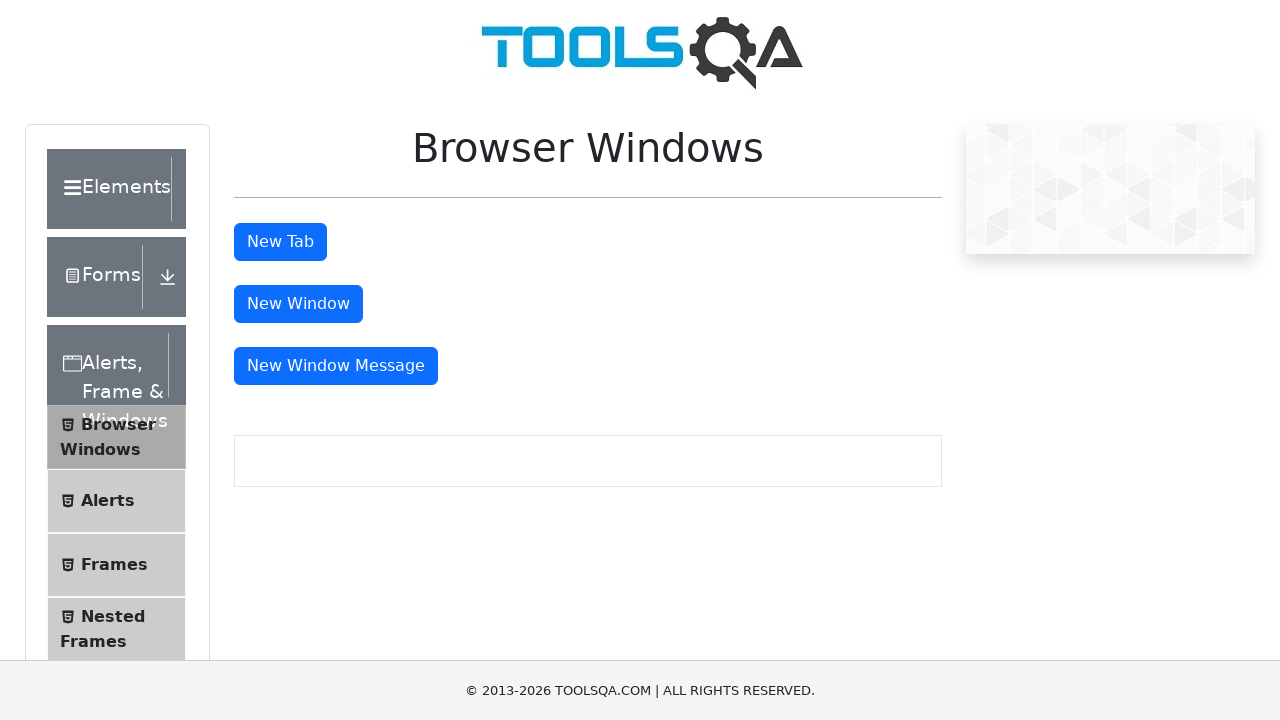

Clicked 'New Window' button to open a new browser window at (298, 304) on #windowButton
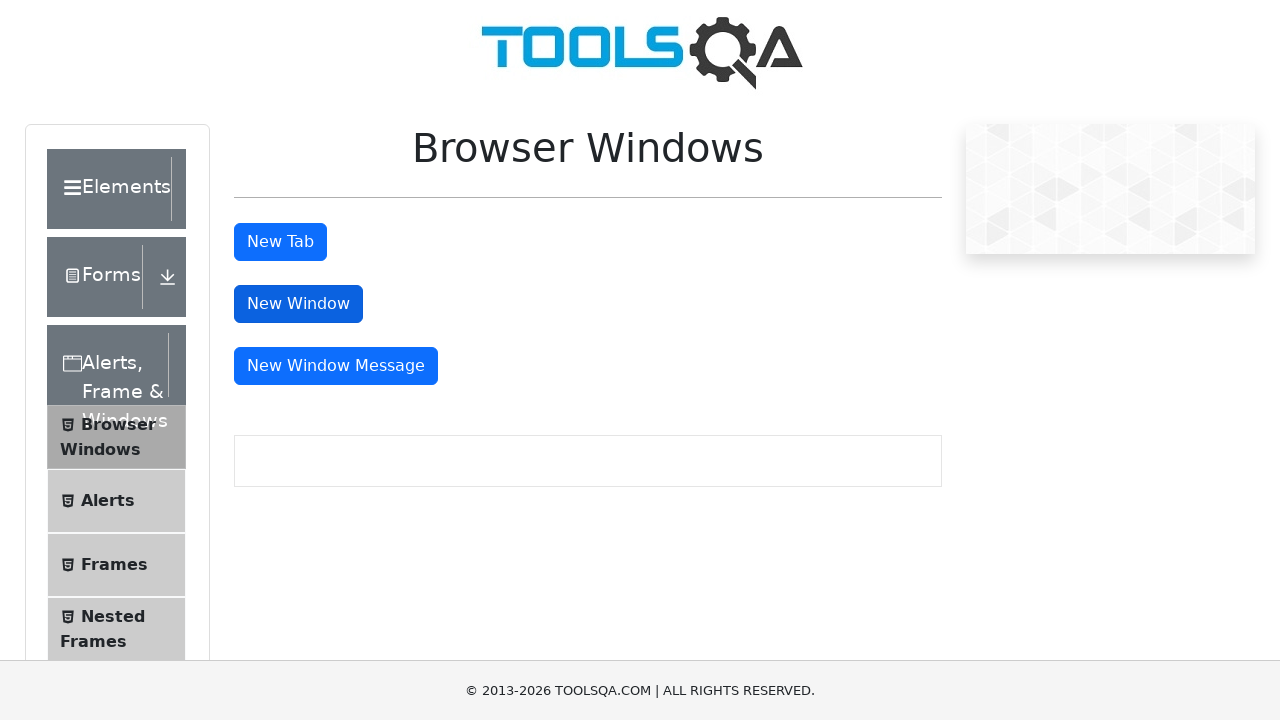

New window opened and page object obtained at (298, 304) on #windowButton
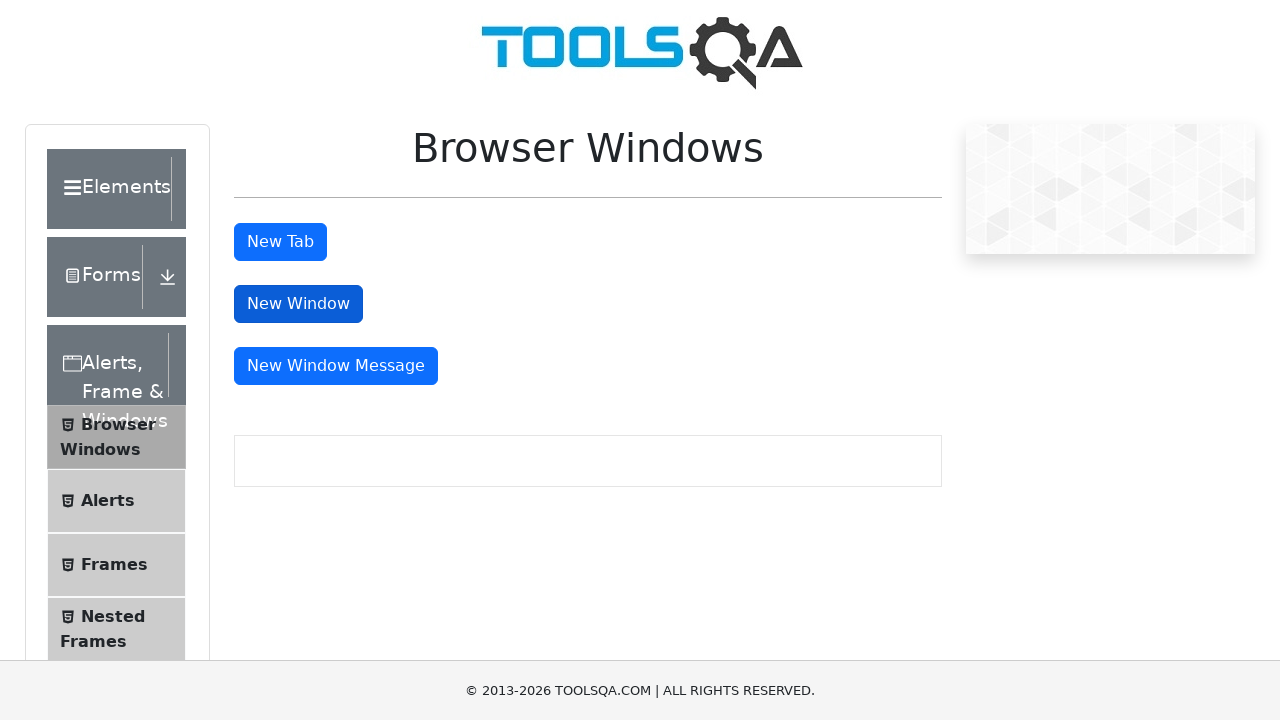

Assigned new page object from context
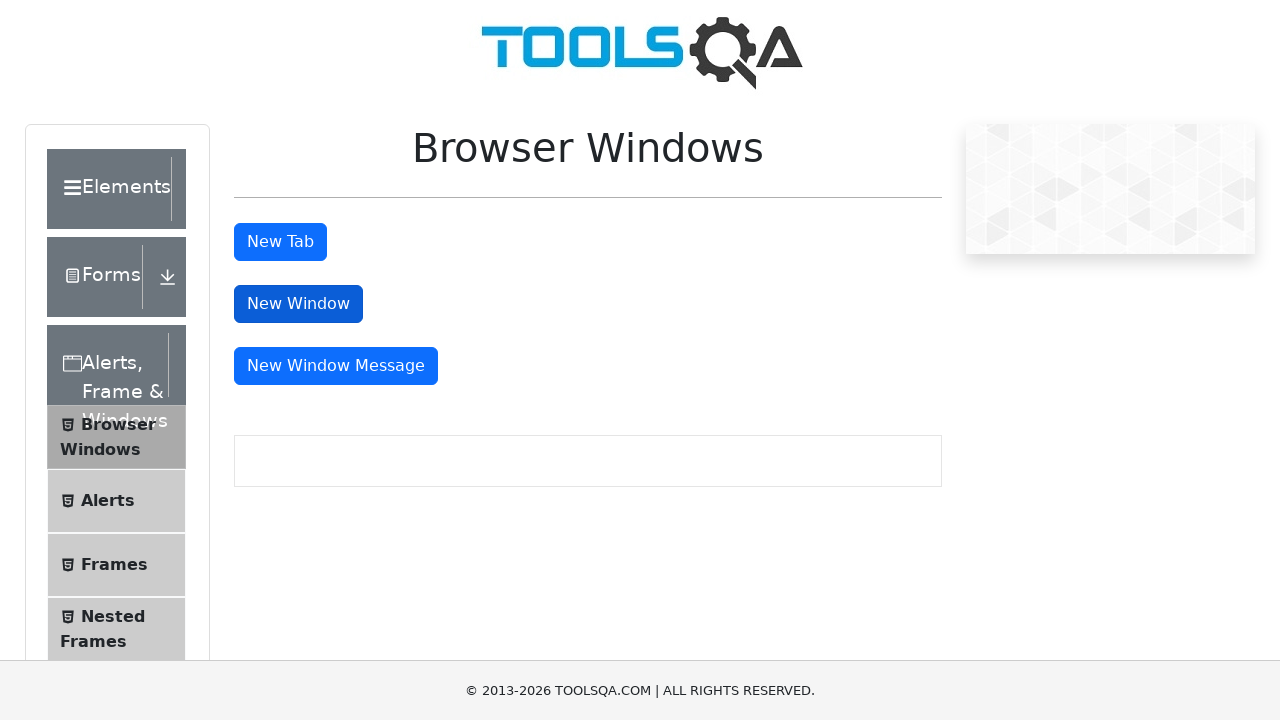

New page finished loading
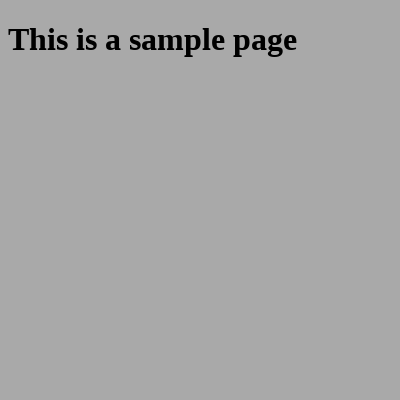

Sample heading element is visible on new window
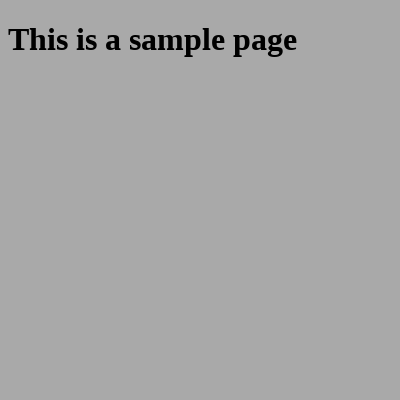

Retrieved heading text from new window: 'This is a sample page'
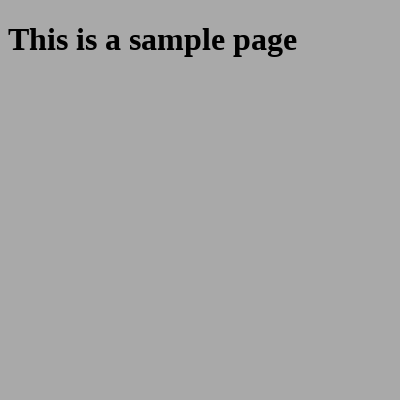

Printed heading text: This is a sample page
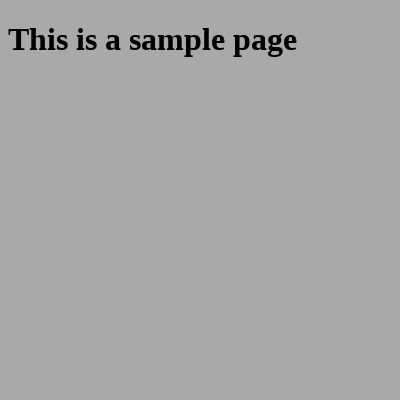

Printed new page URL: https://demoqa.com/sample
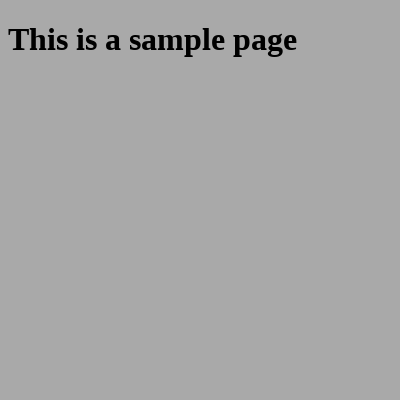

Printed new page title: 
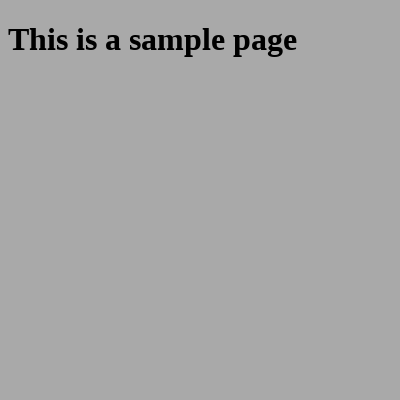

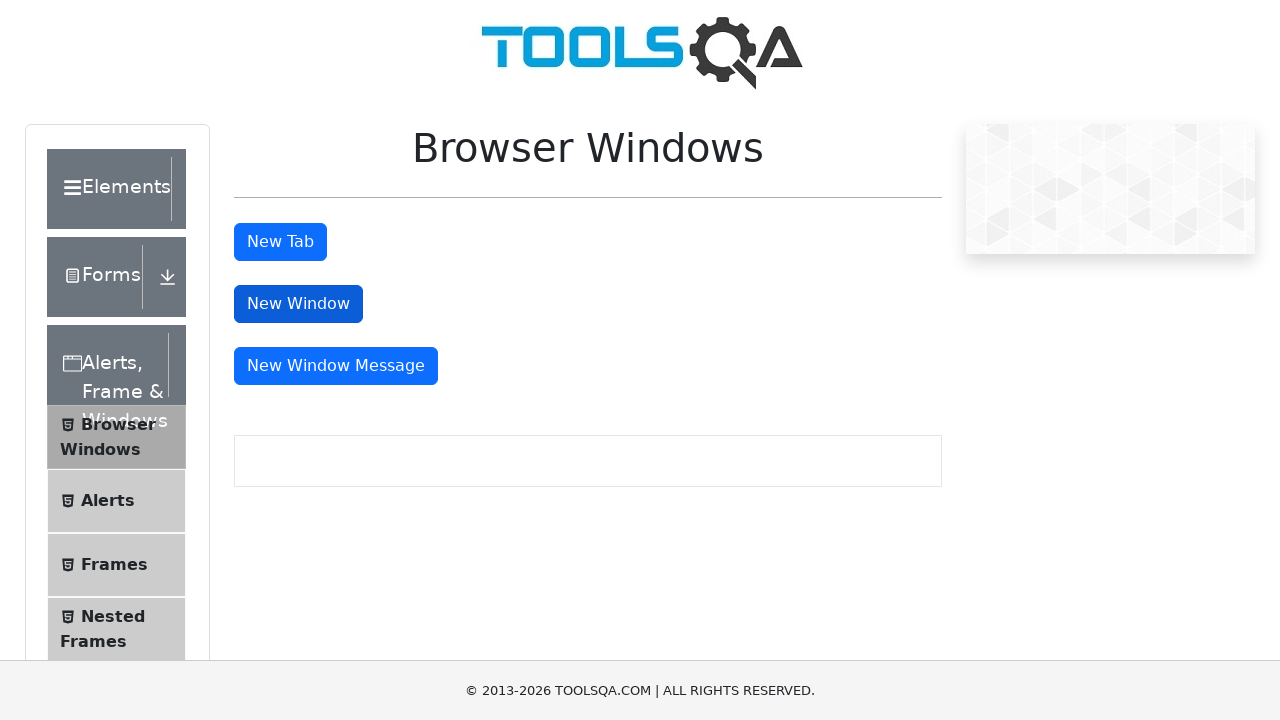